Tests dropdown selection functionality by selecting a country value from a dropdown menu

Starting URL: https://www.globalsqa.com/demo-site/select-dropdown-menu/

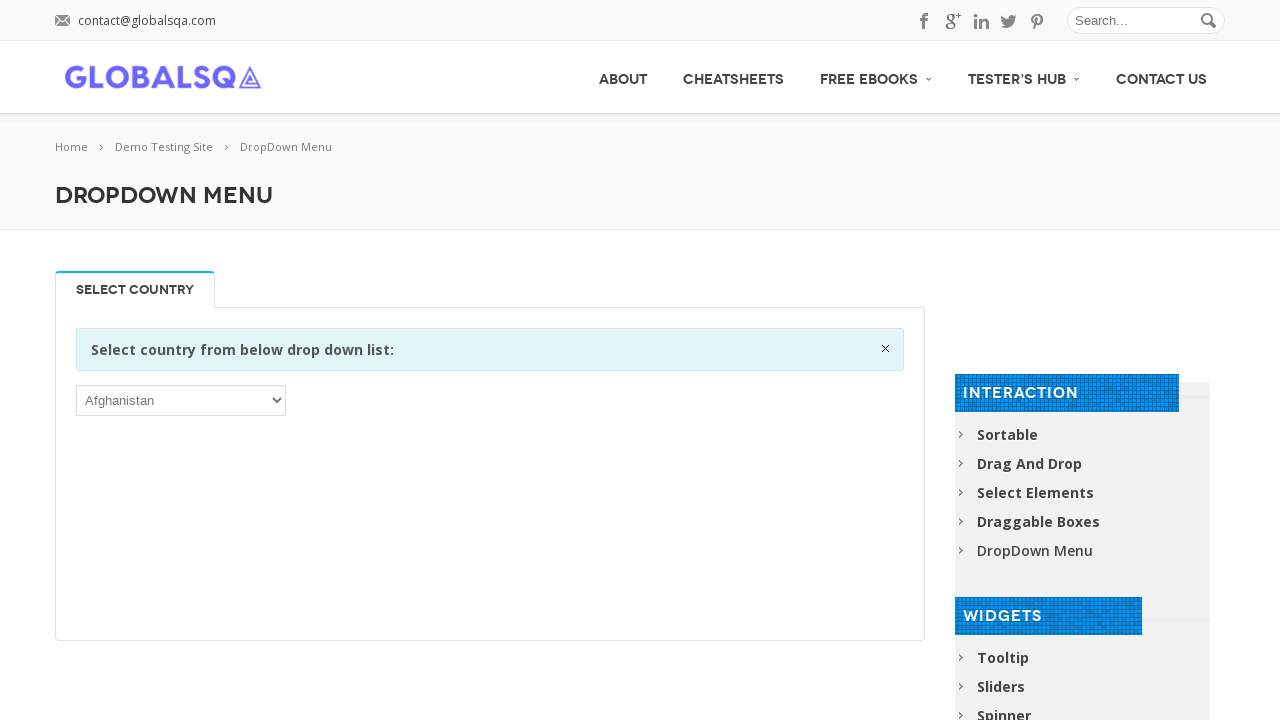

Navigated to dropdown menu demo page
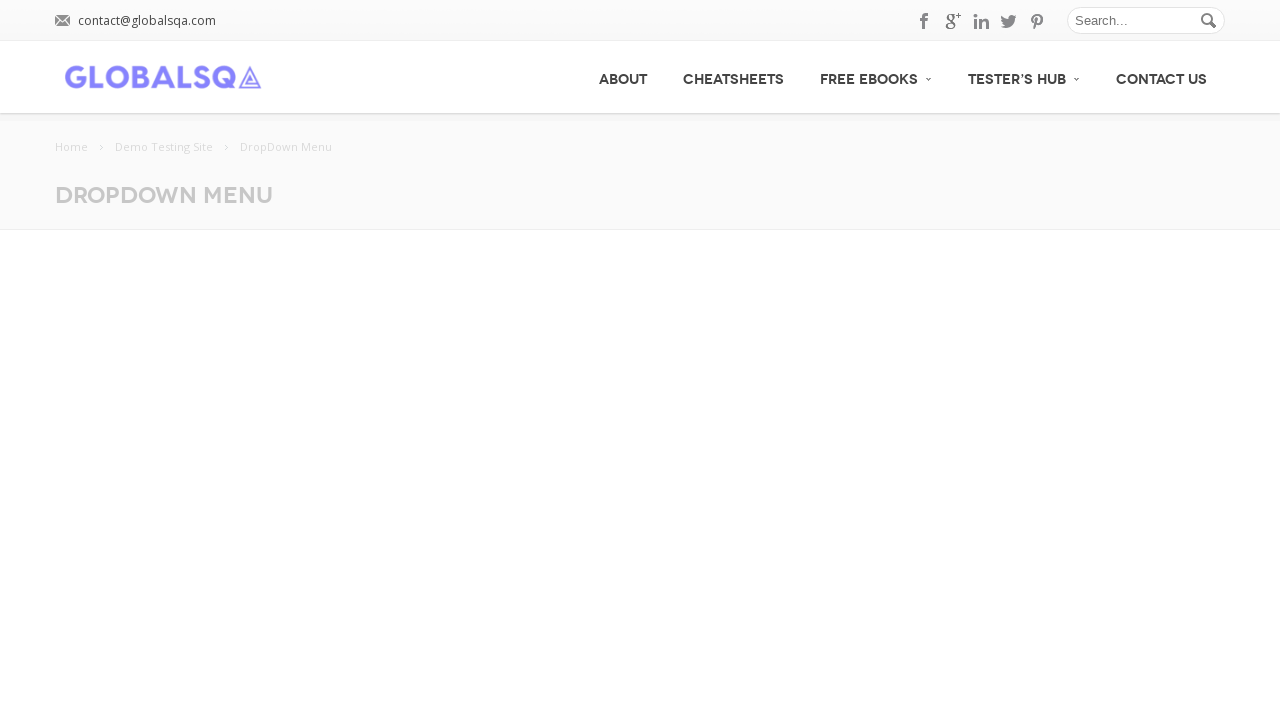

Selected New Zealand from dropdown menu by value 'NZL' on select
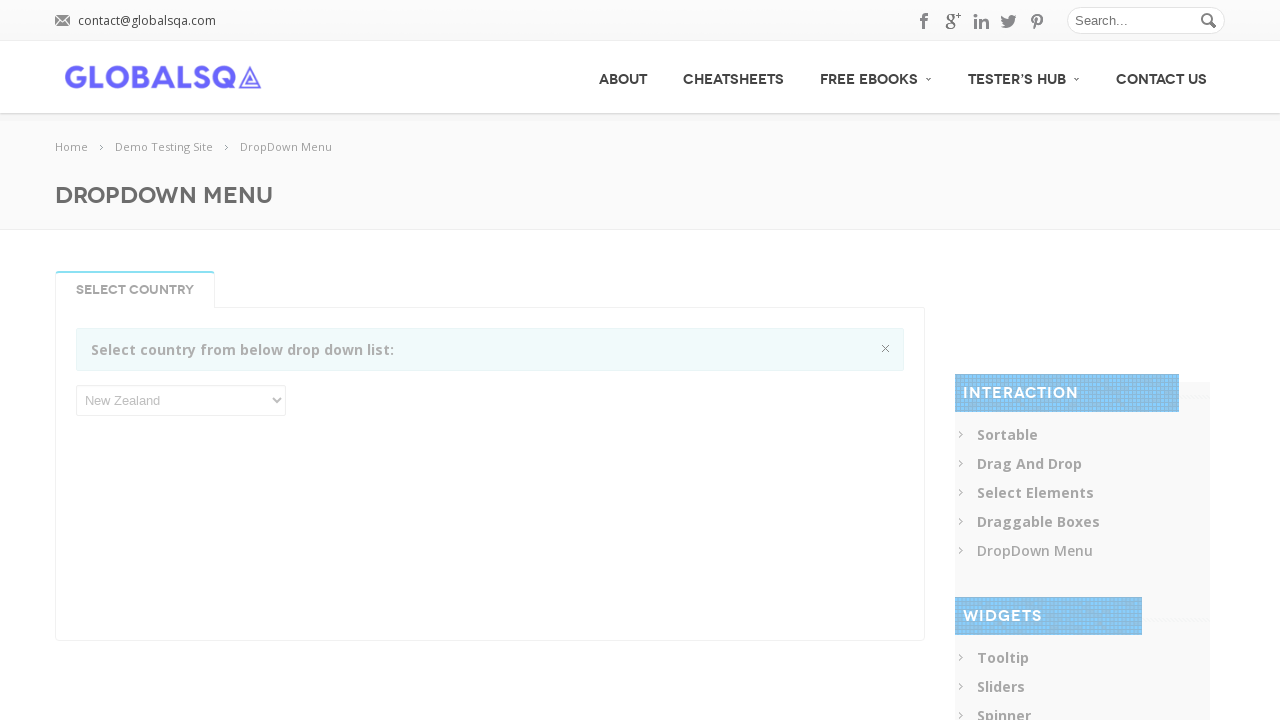

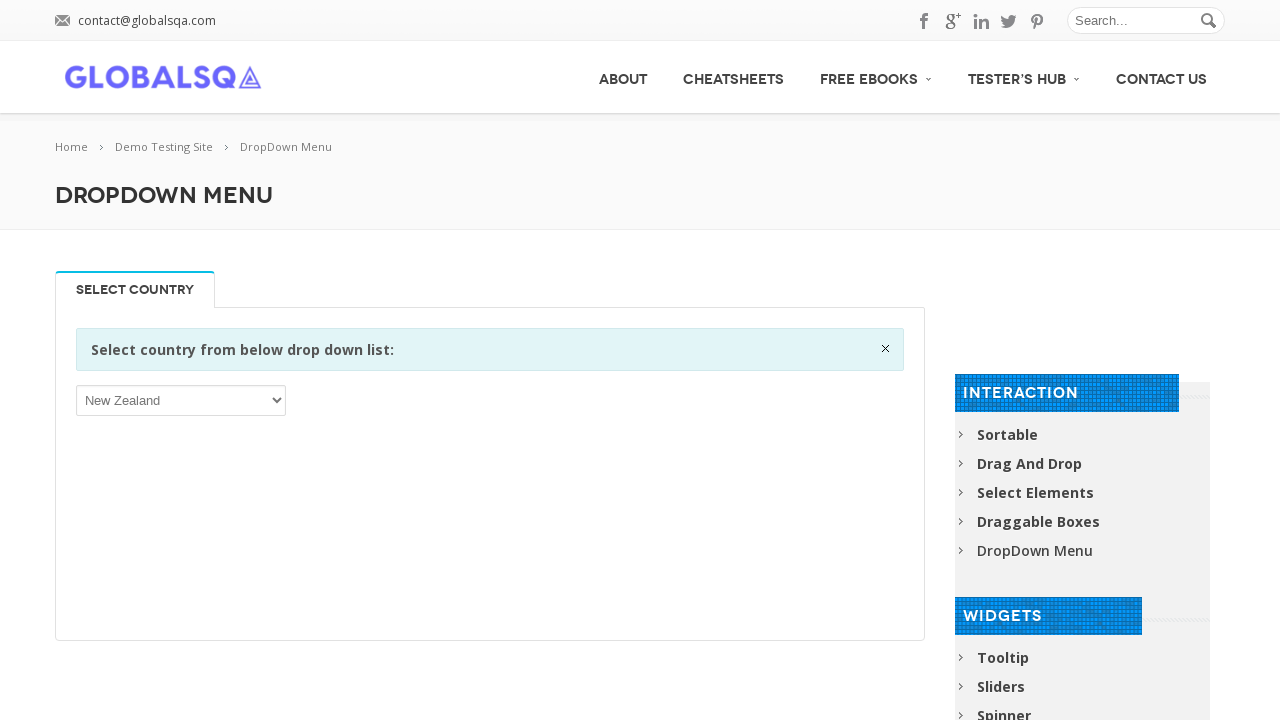